Tests an e-commerce flow by searching for products, adding a specific item to cart, and proceeding through checkout

Starting URL: https://rahulshettyacademy.com/seleniumPractise/#/

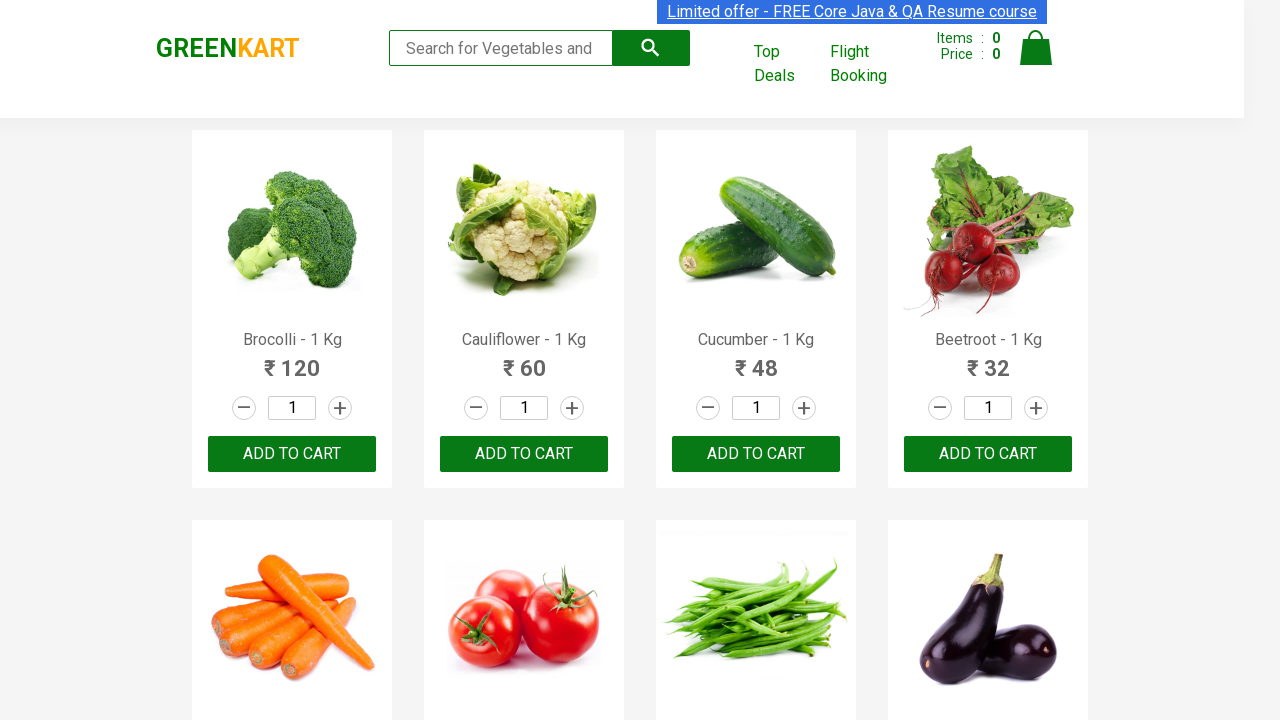

Filled search field with 'ca' to find products on .search-keyword
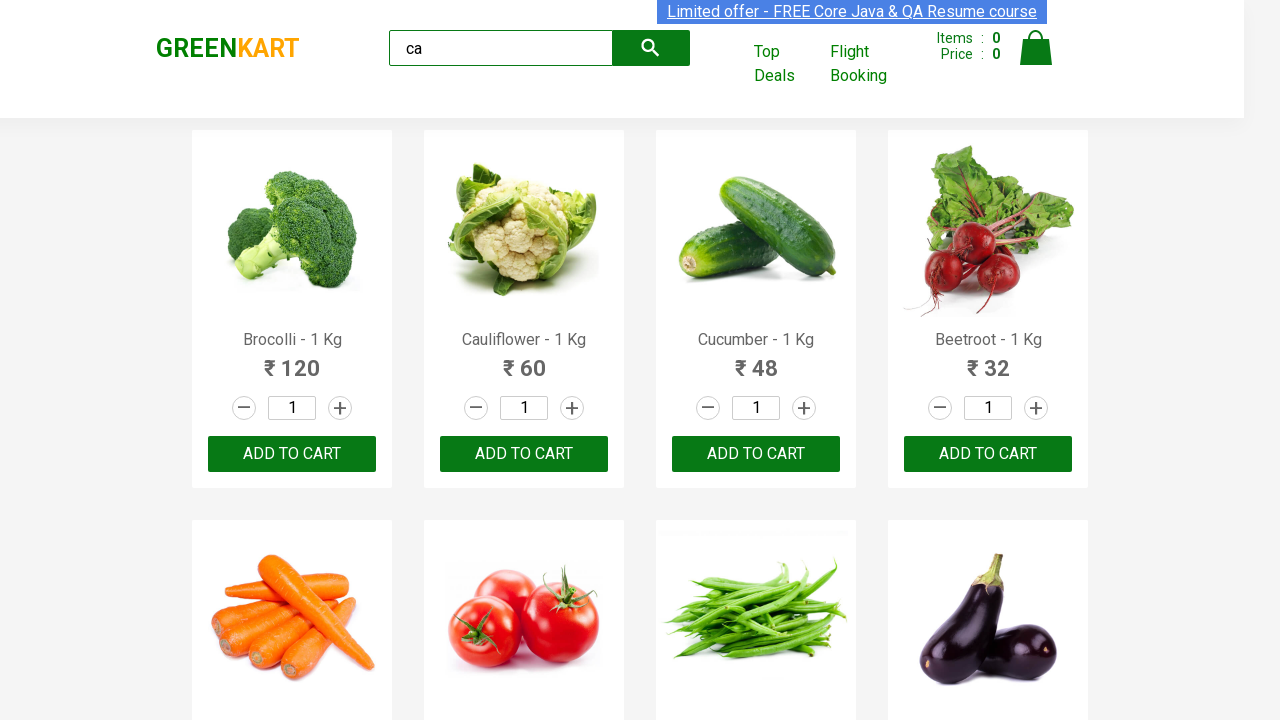

Waited 2 seconds for products to load
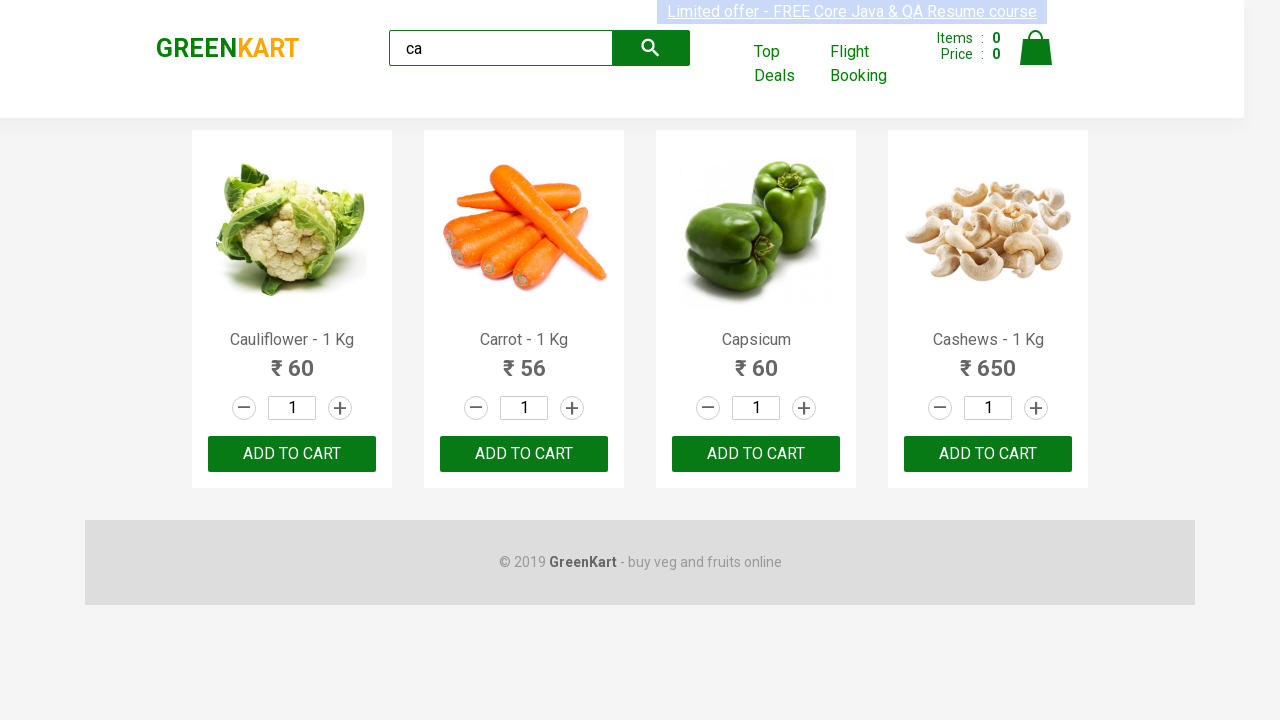

Located all product elements on page
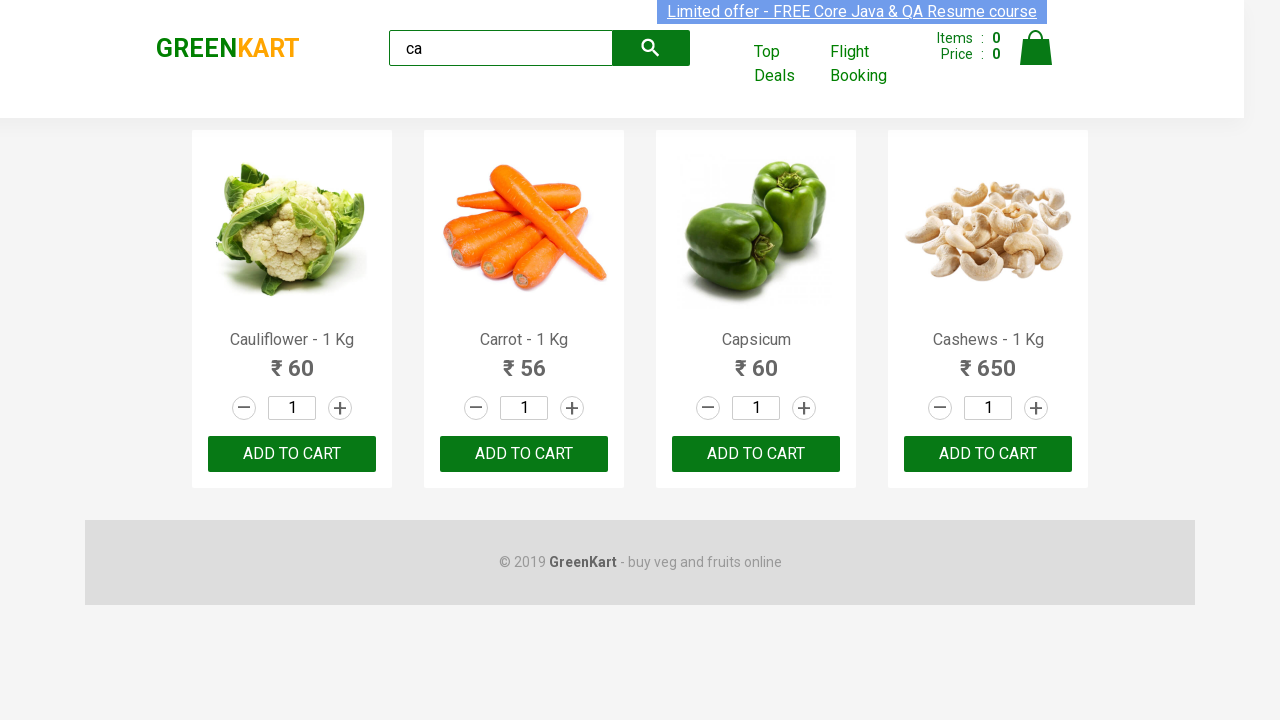

Found Cauliflower product and clicked ADD TO CART button at (292, 454) on .products .product >> nth=0 >> button:has-text("ADD TO CART")
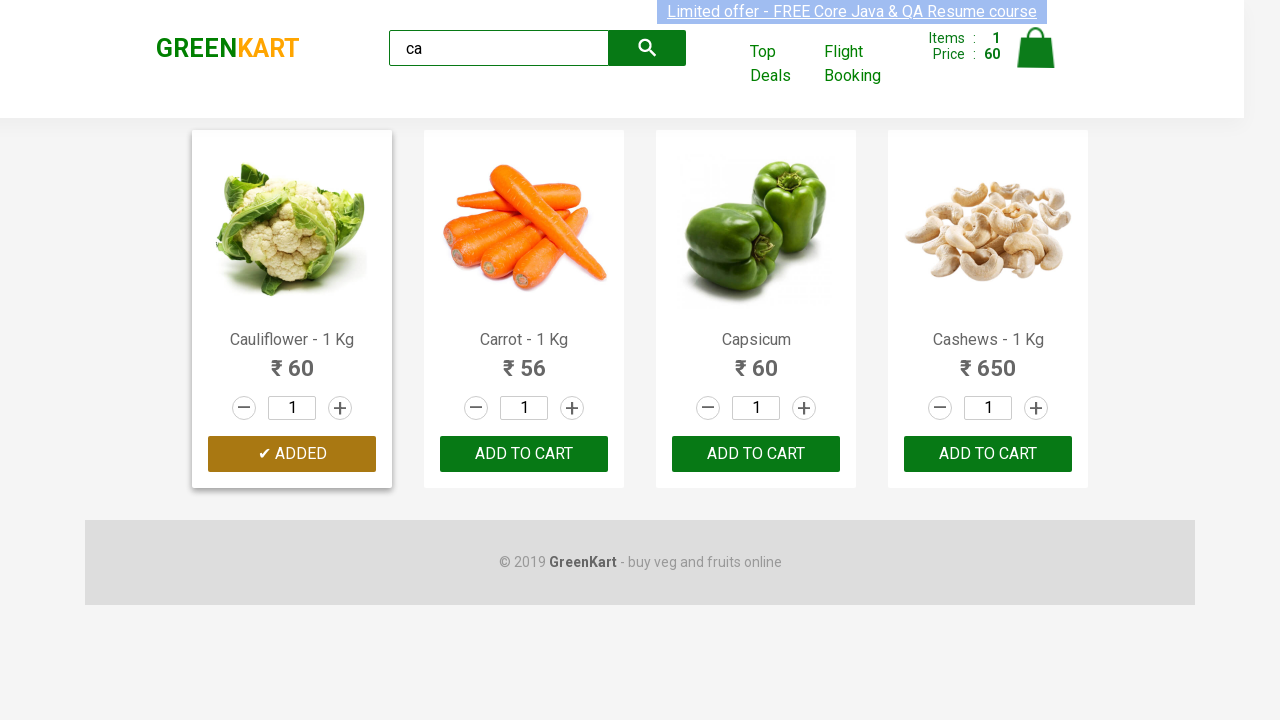

Clicked cart icon to view shopping cart at (1036, 59) on .cart-icon
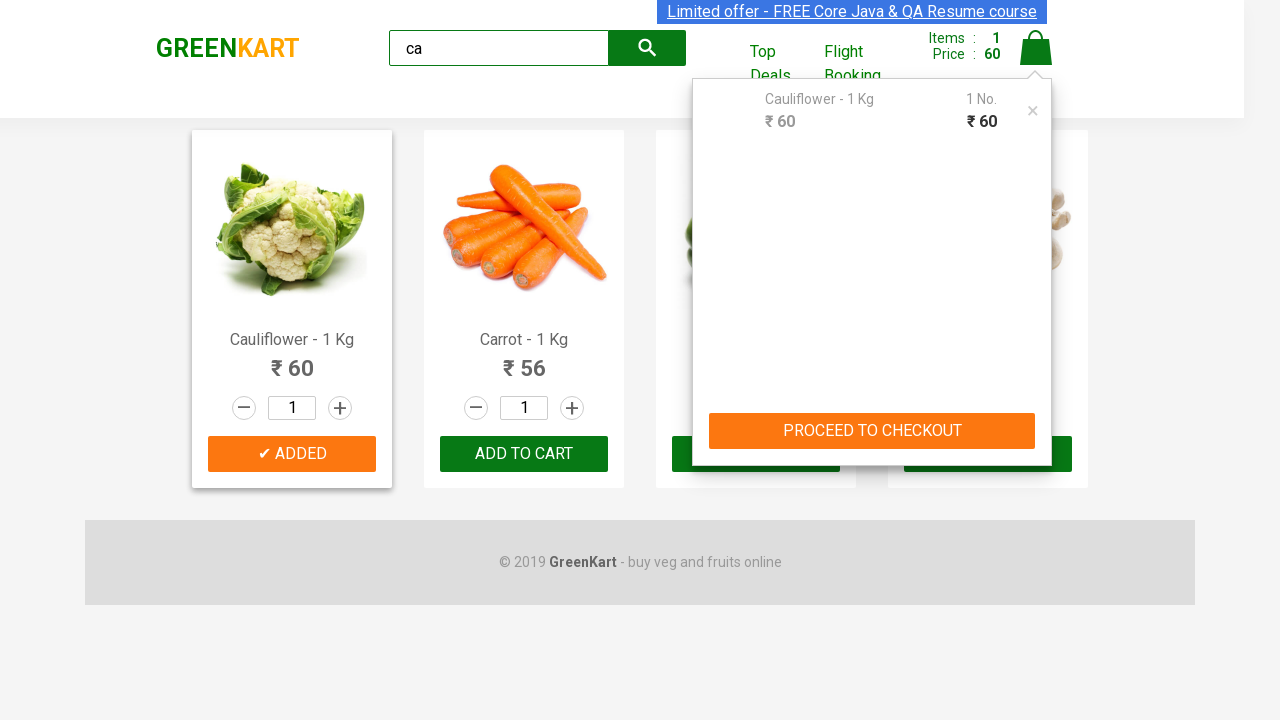

Clicked PROCEED TO CHECKOUT button at (872, 431) on button:has-text("PROCEED TO CHECKOUT")
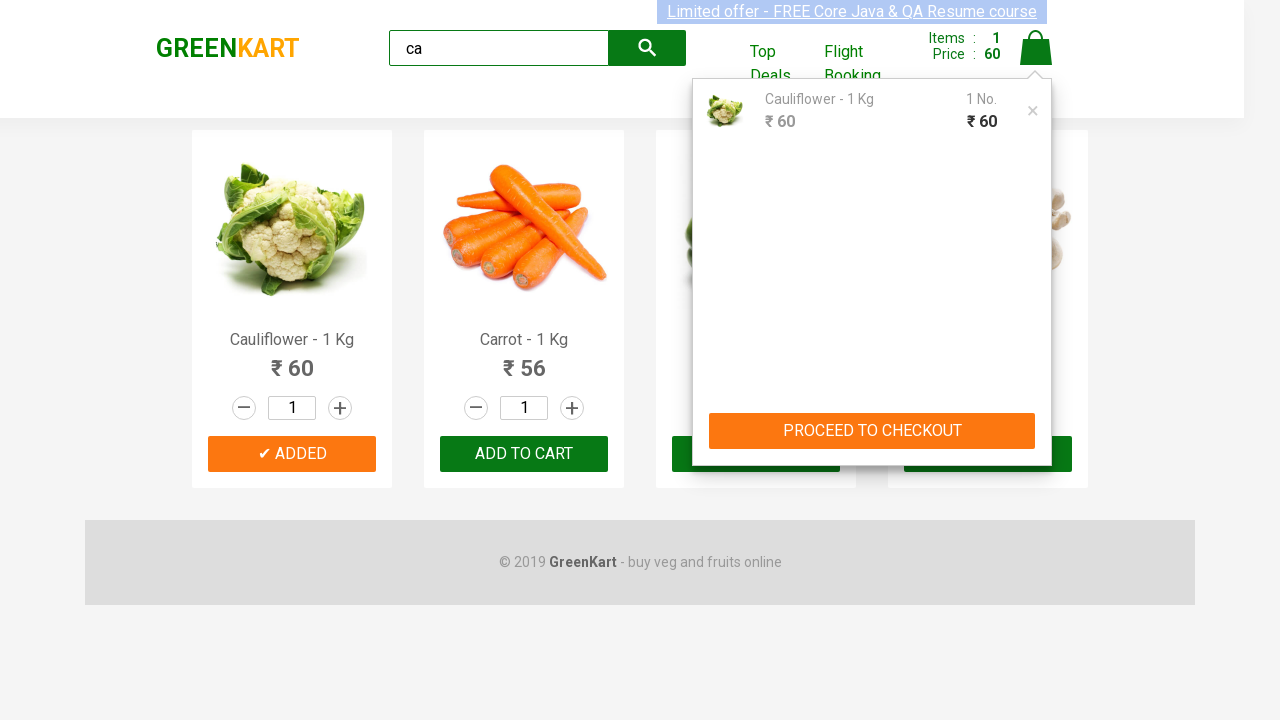

Verified Cauliflower - 1 Kg product name is displayed in checkout
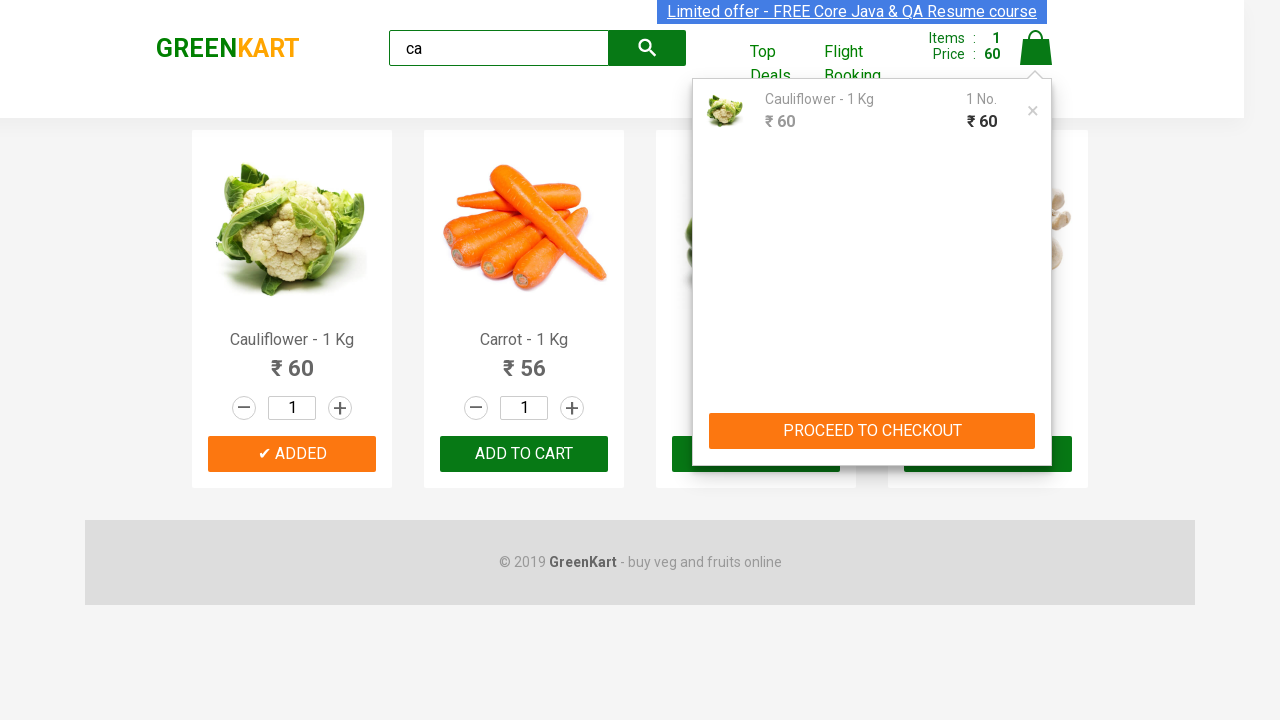

Clicked Place Order button to complete purchase at (1036, 420) on button:has-text("Place Order")
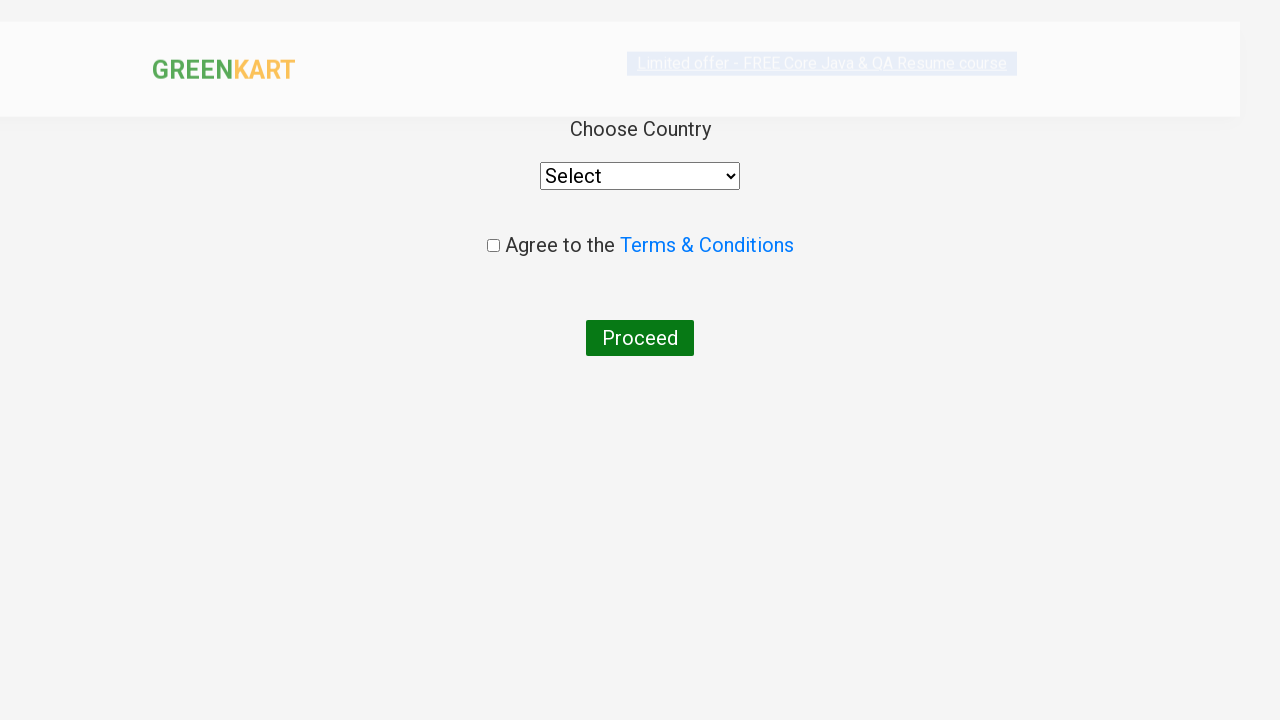

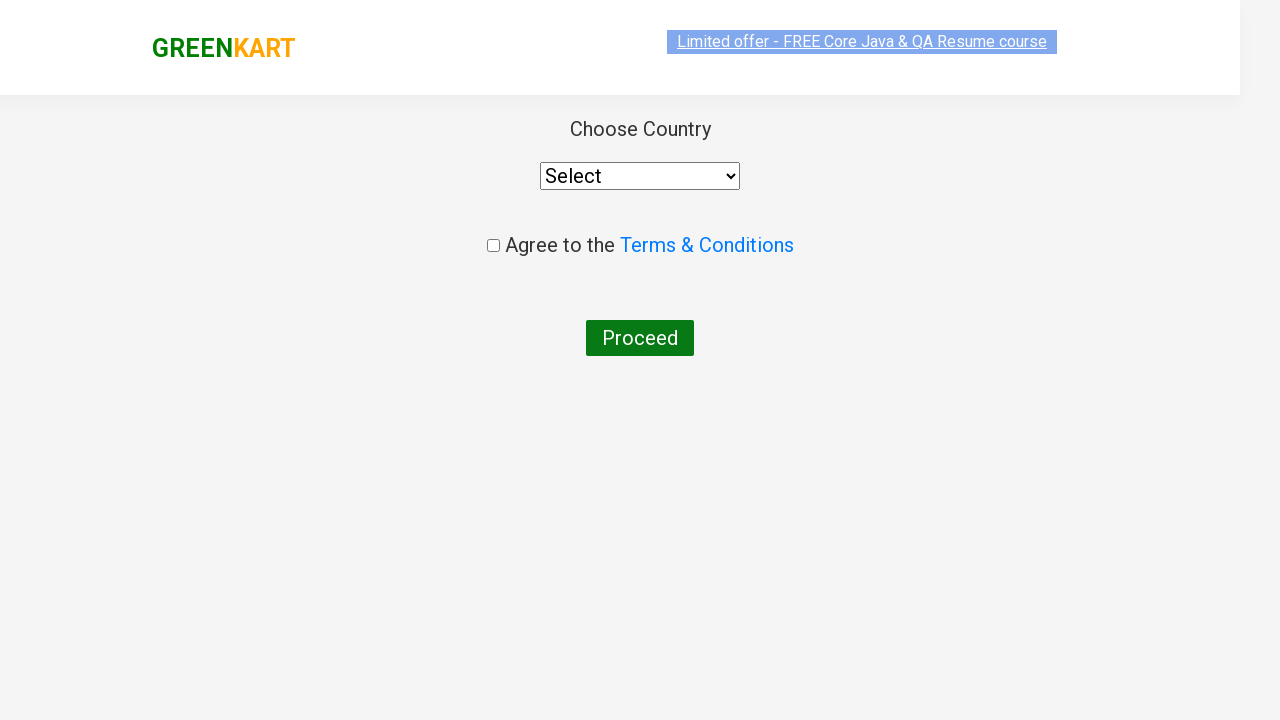